Tests that user initials are displayed correctly when adding comments with different usernames

Starting URL: https://qacommentsapp.ccbp.tech/

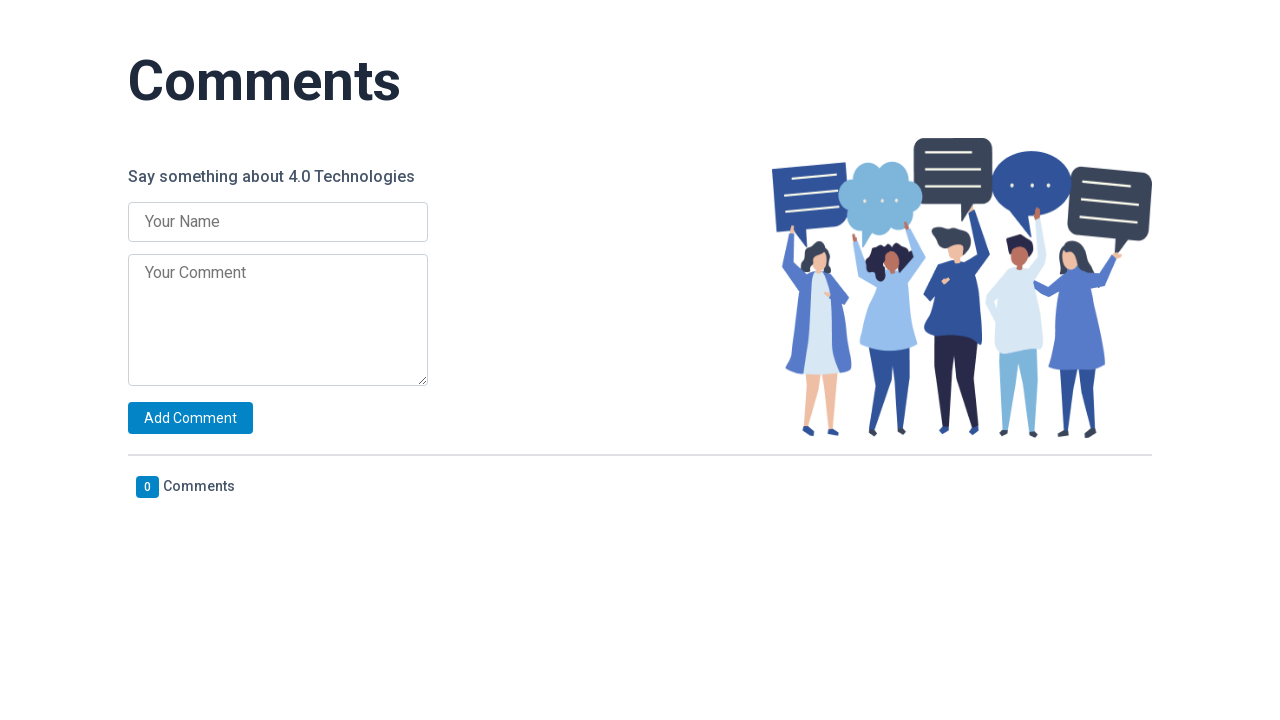

Filled username field with 'John' on input.name-input
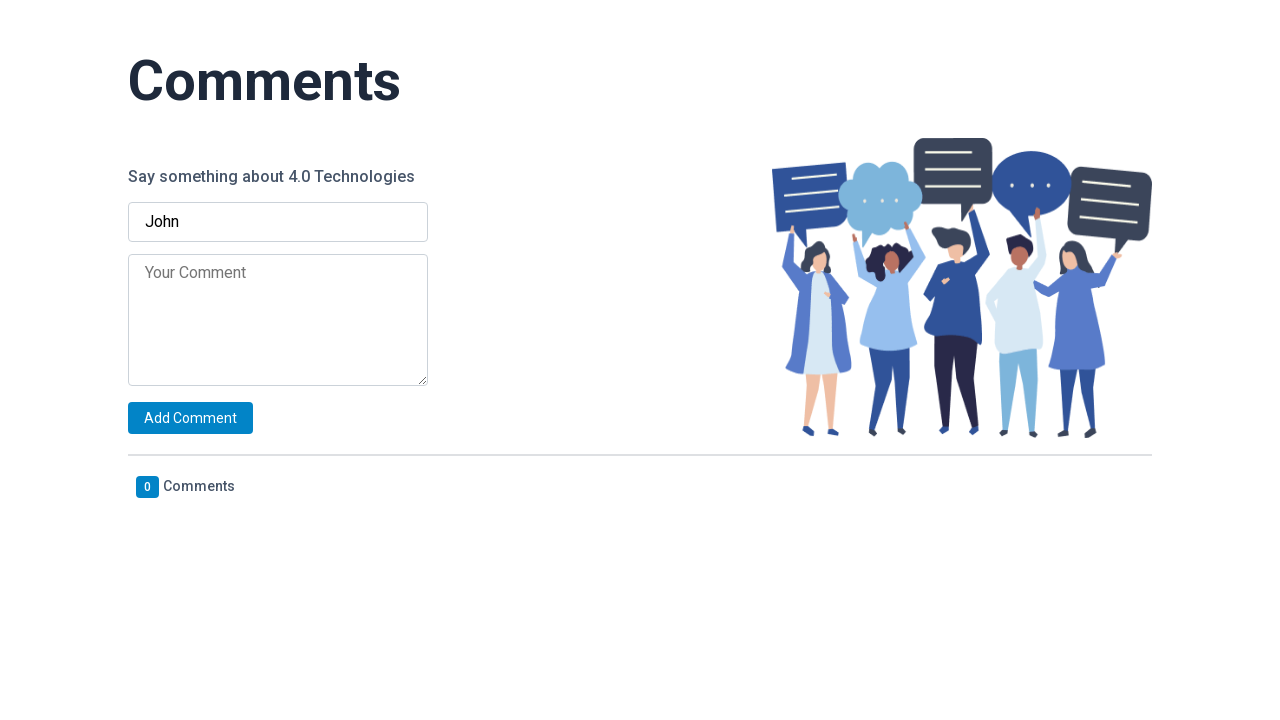

Filled comment field with text from John on textarea.comment-input
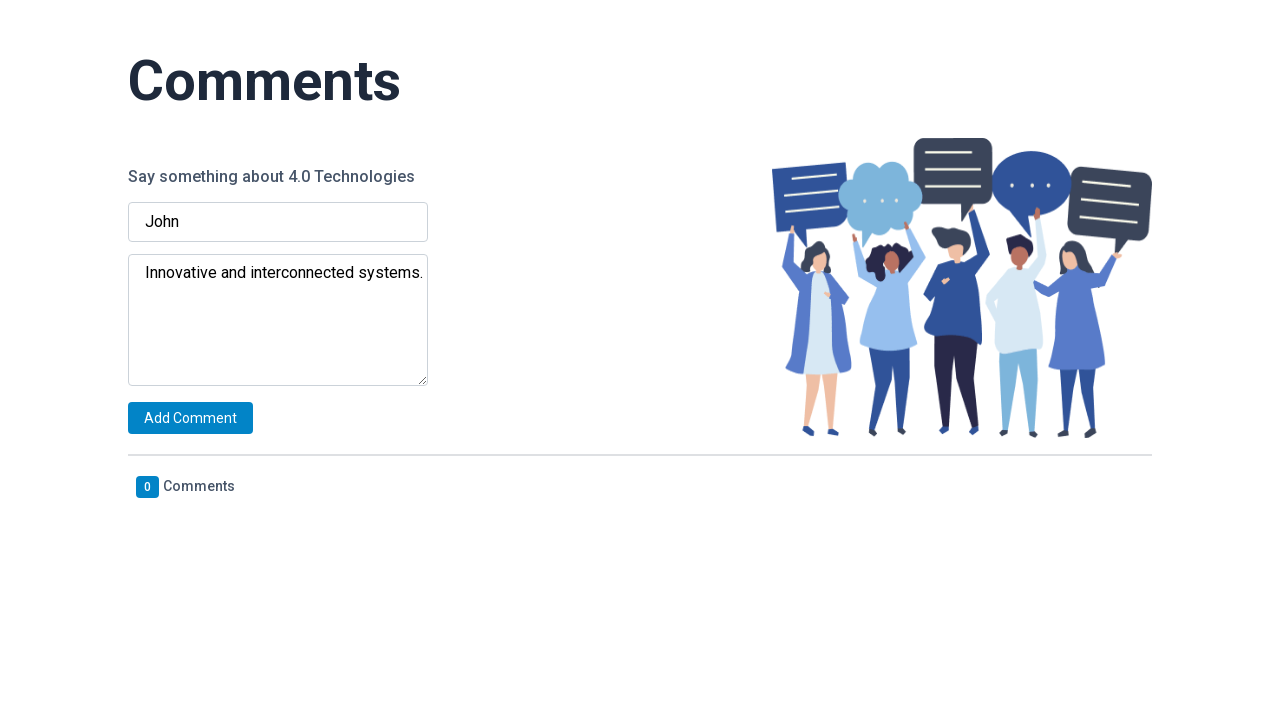

Clicked add comment button at (190, 418) on button.add-button
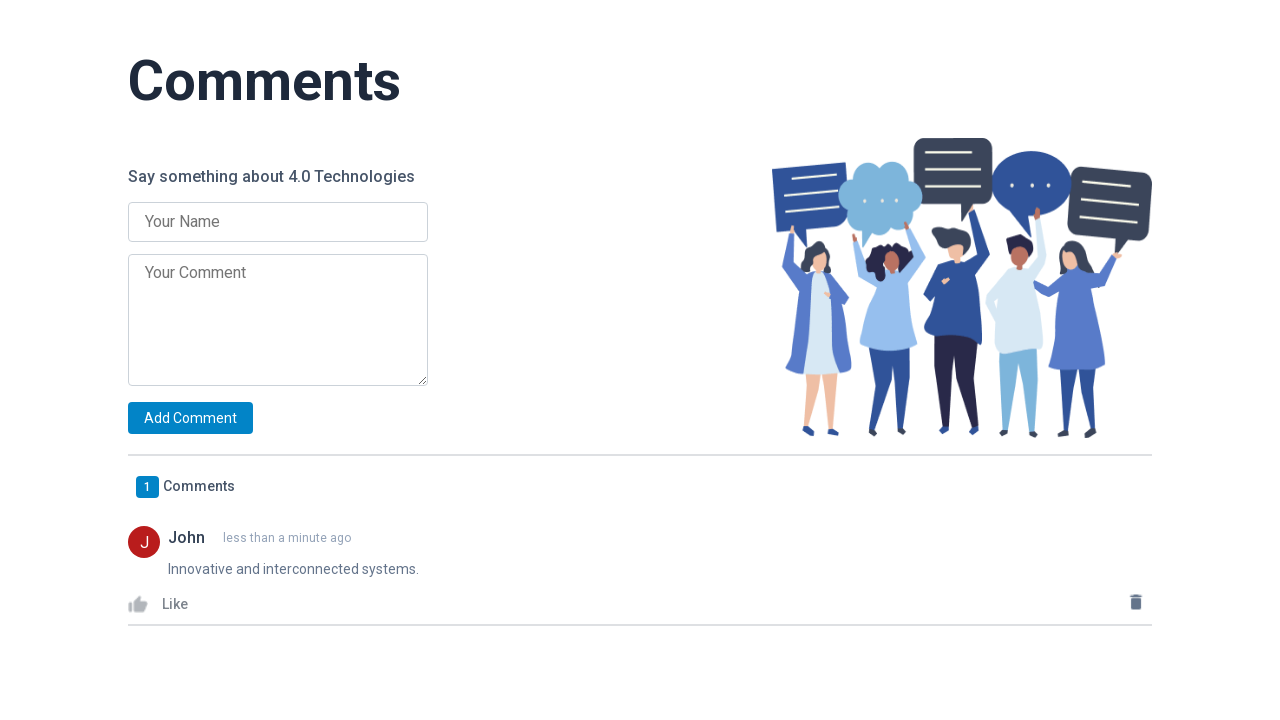

Waited for comment to be added
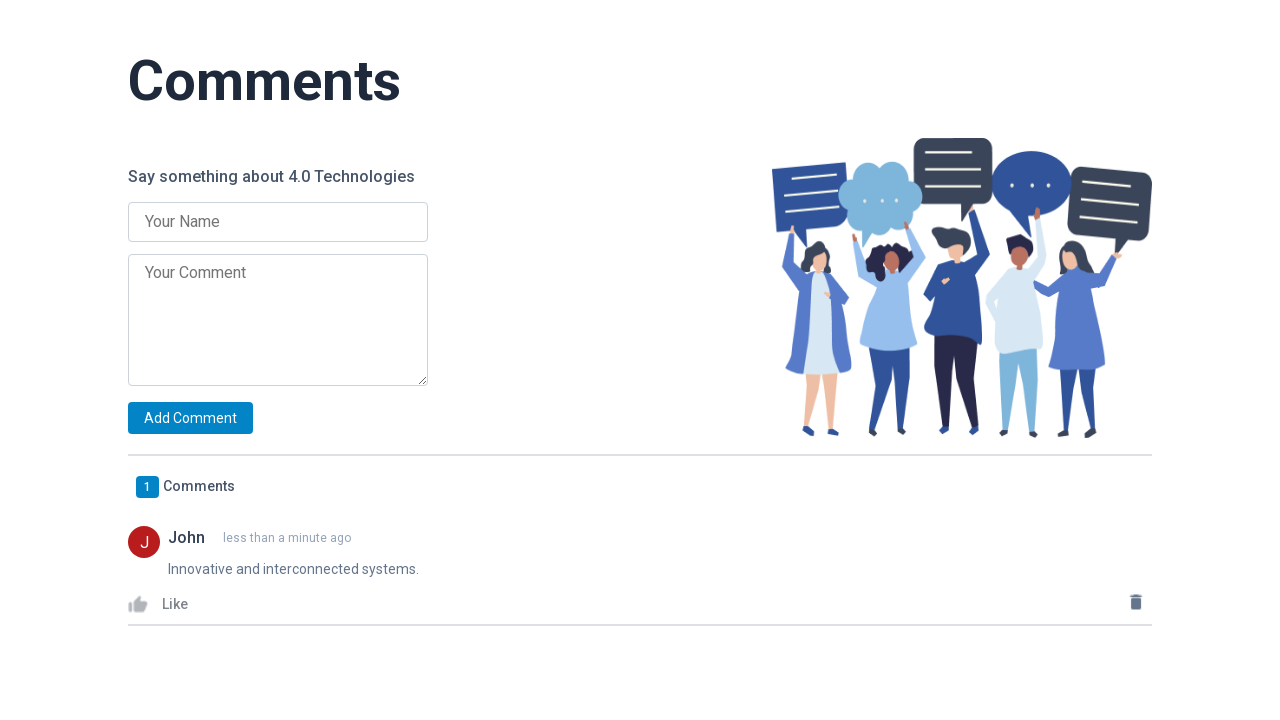

Verified initial for 'John' is displayed
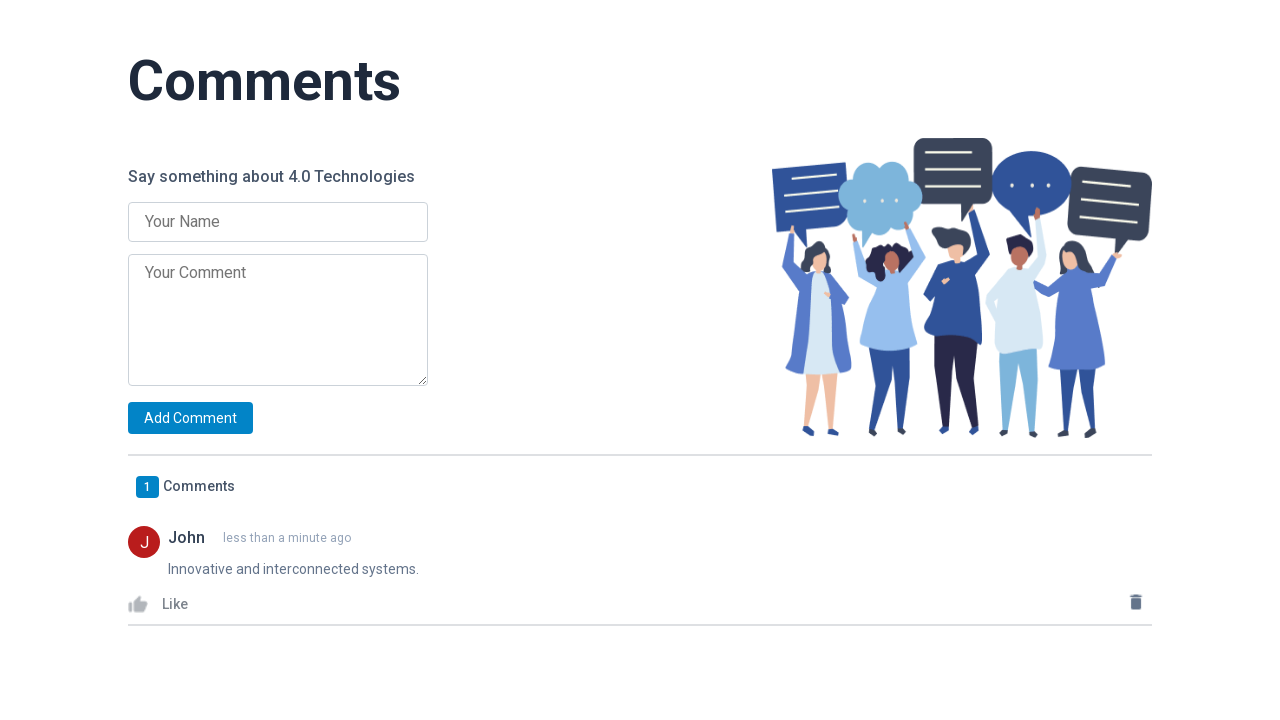

Filled username field with 'Alice' on input.name-input
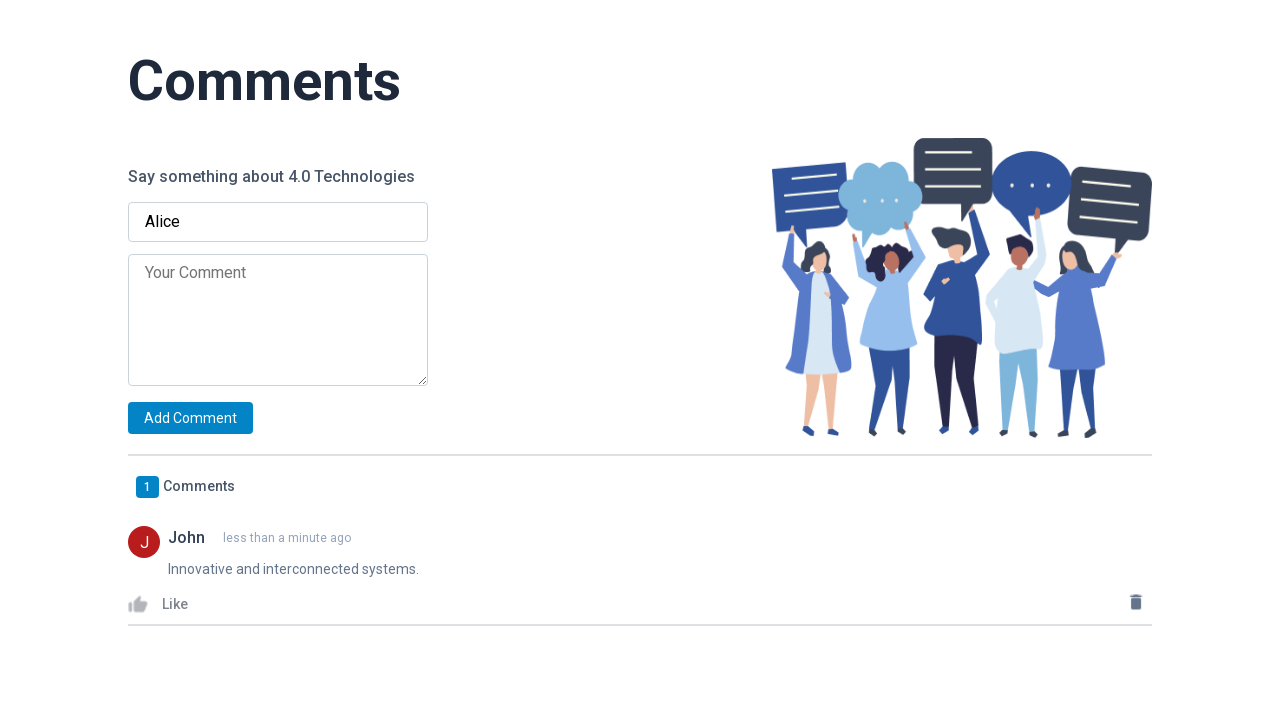

Filled comment field with text from Alice on textarea.comment-input
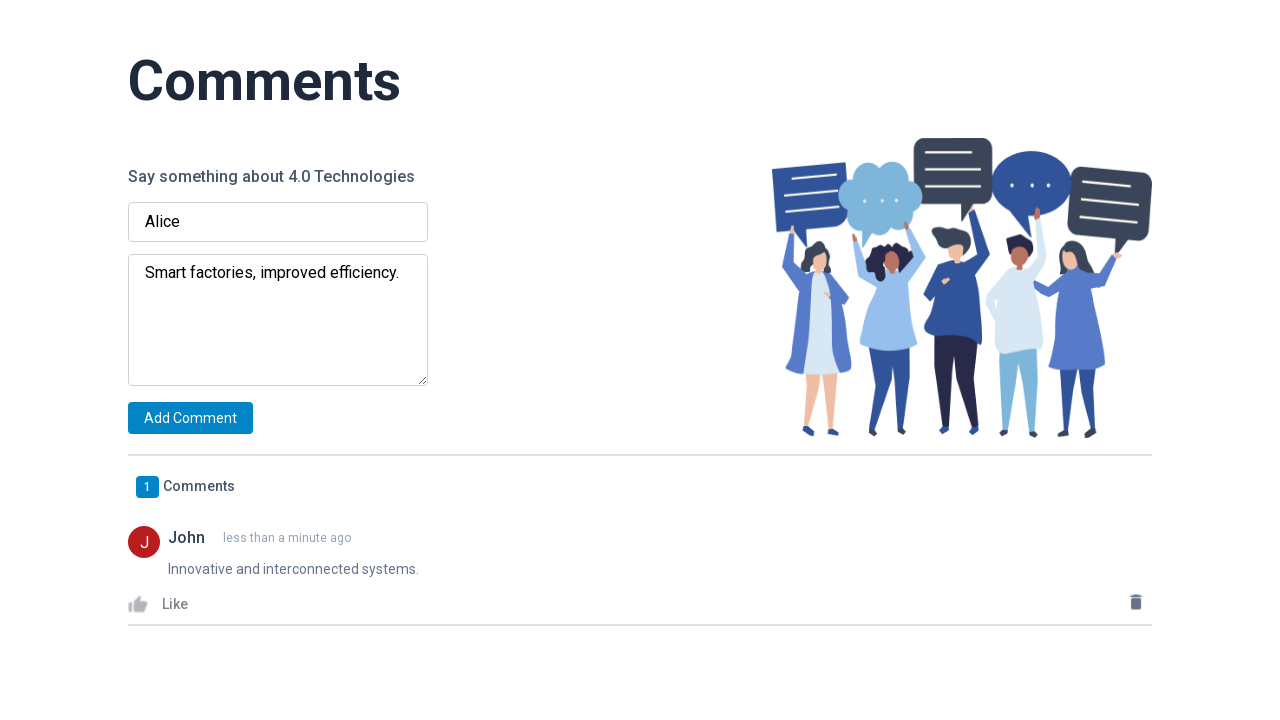

Clicked add comment button at (190, 418) on button.add-button
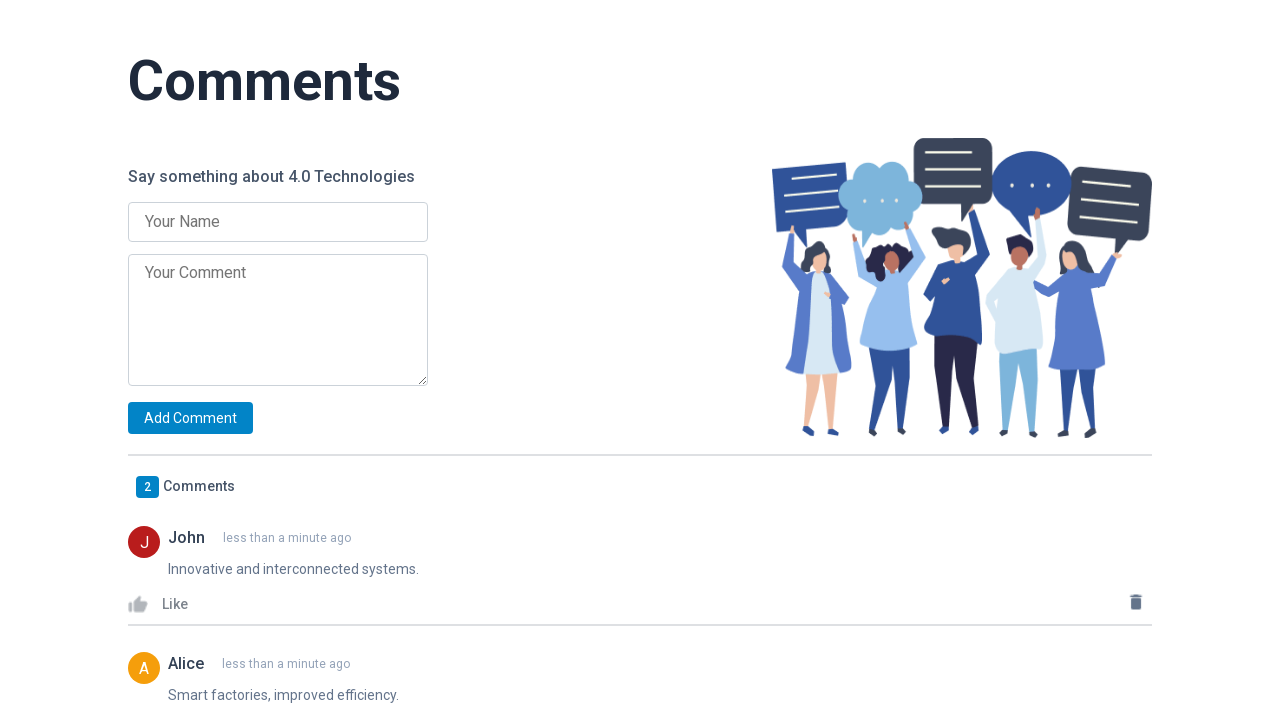

Waited for comment to be added
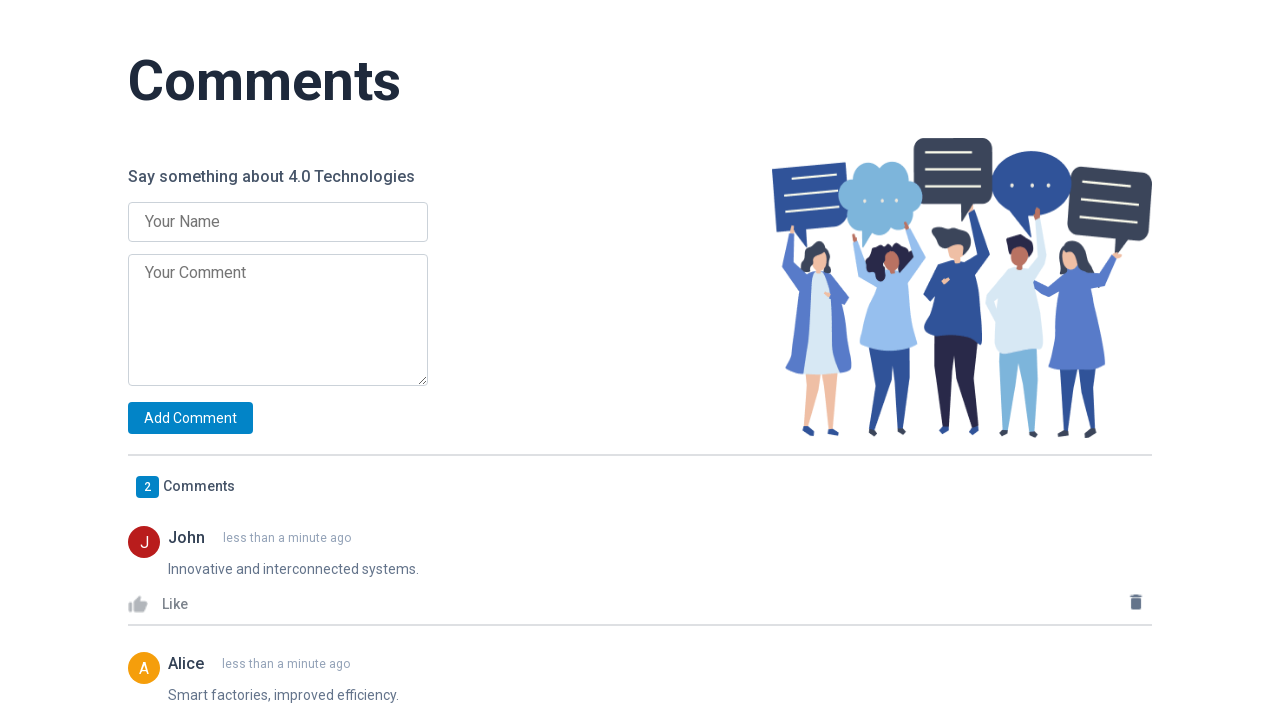

Verified initial for 'Alice' is displayed
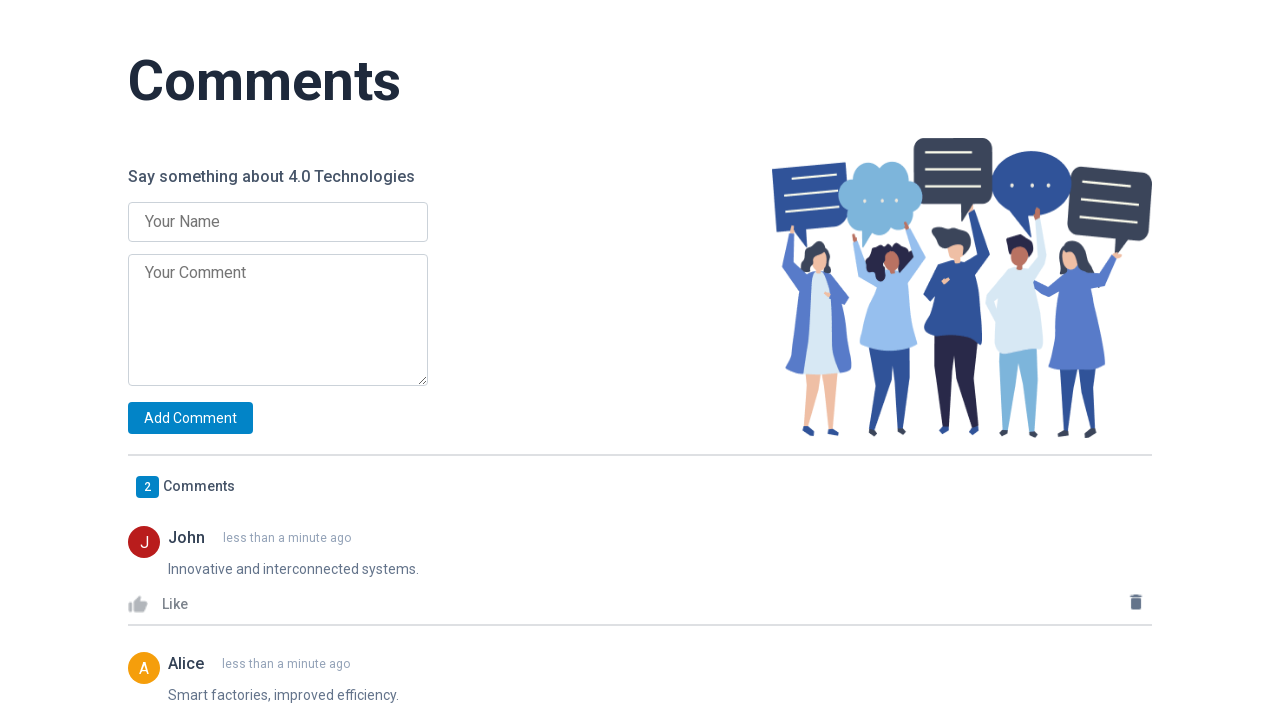

Filled username field with 'Robert' on input.name-input
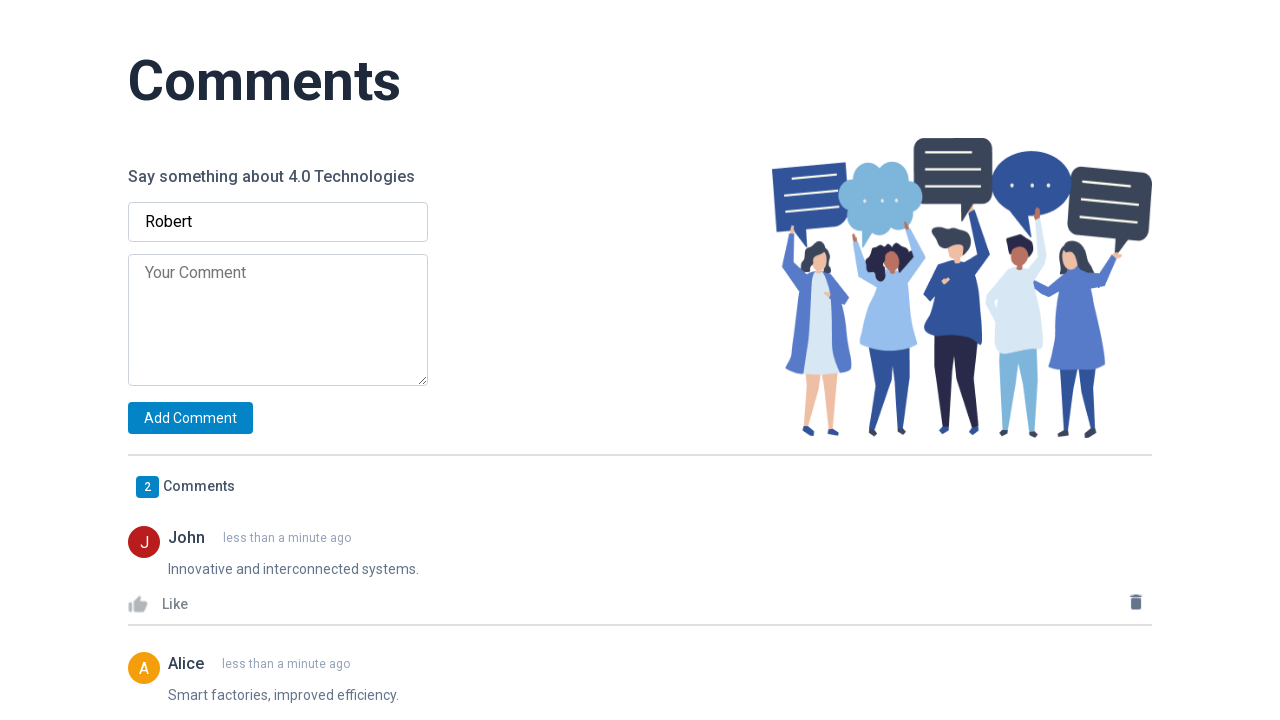

Filled comment field with text from Robert on textarea.comment-input
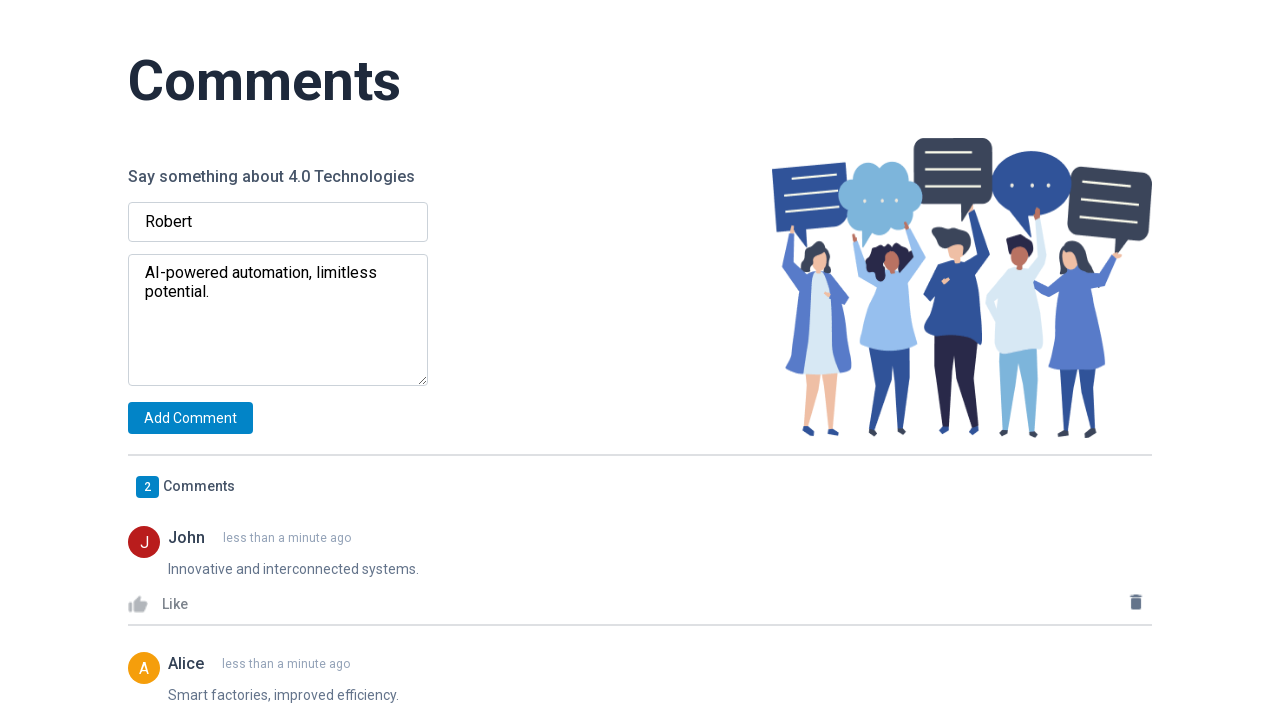

Clicked add comment button at (190, 418) on button.add-button
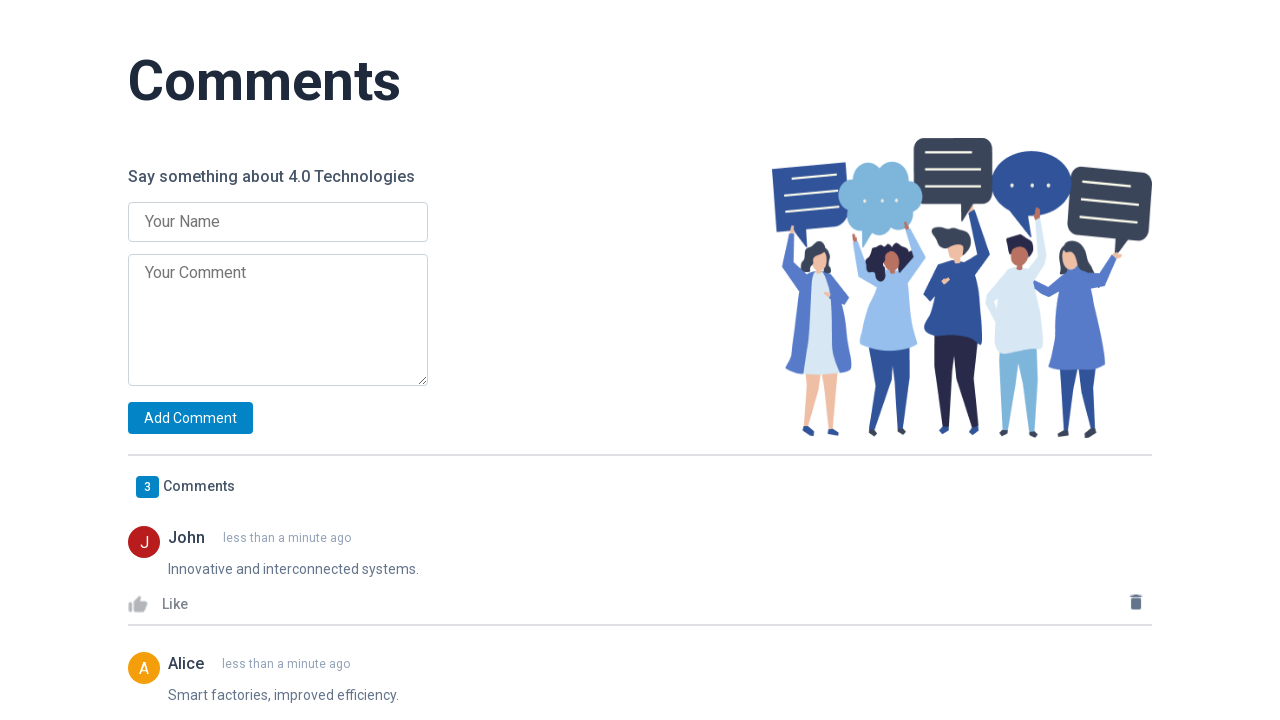

Waited for comment to be added
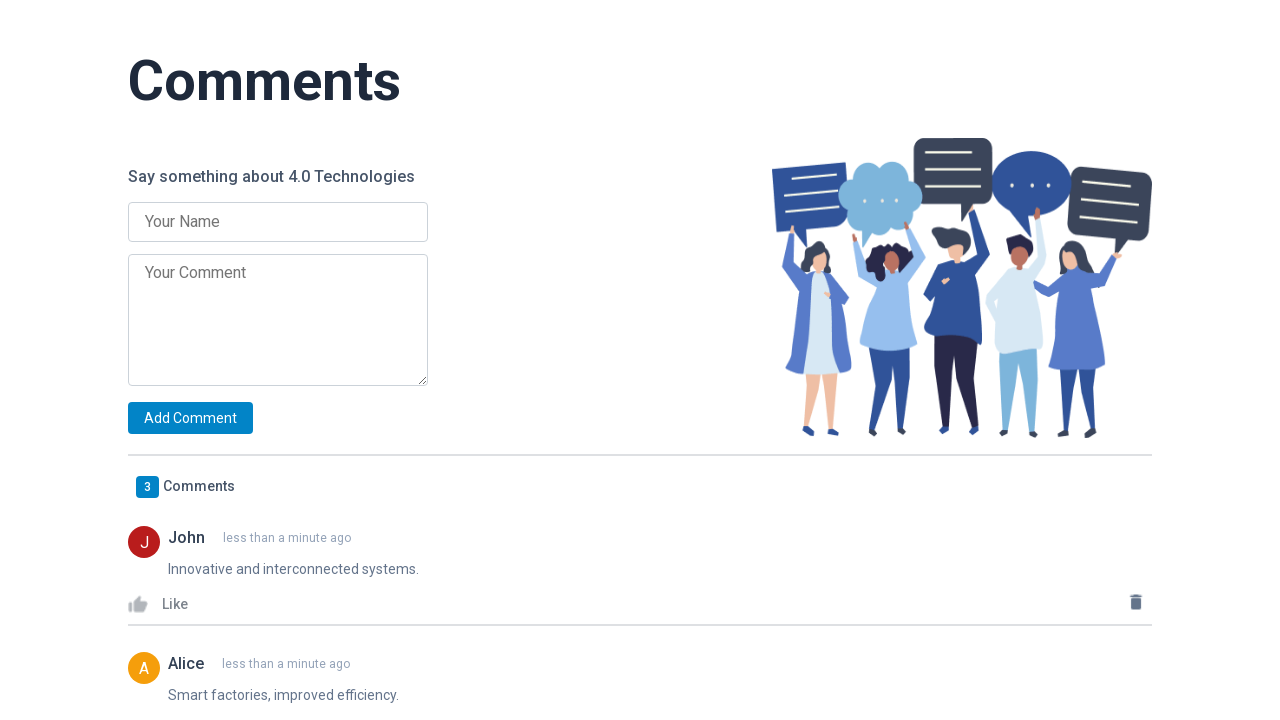

Verified initial for 'Robert' is displayed
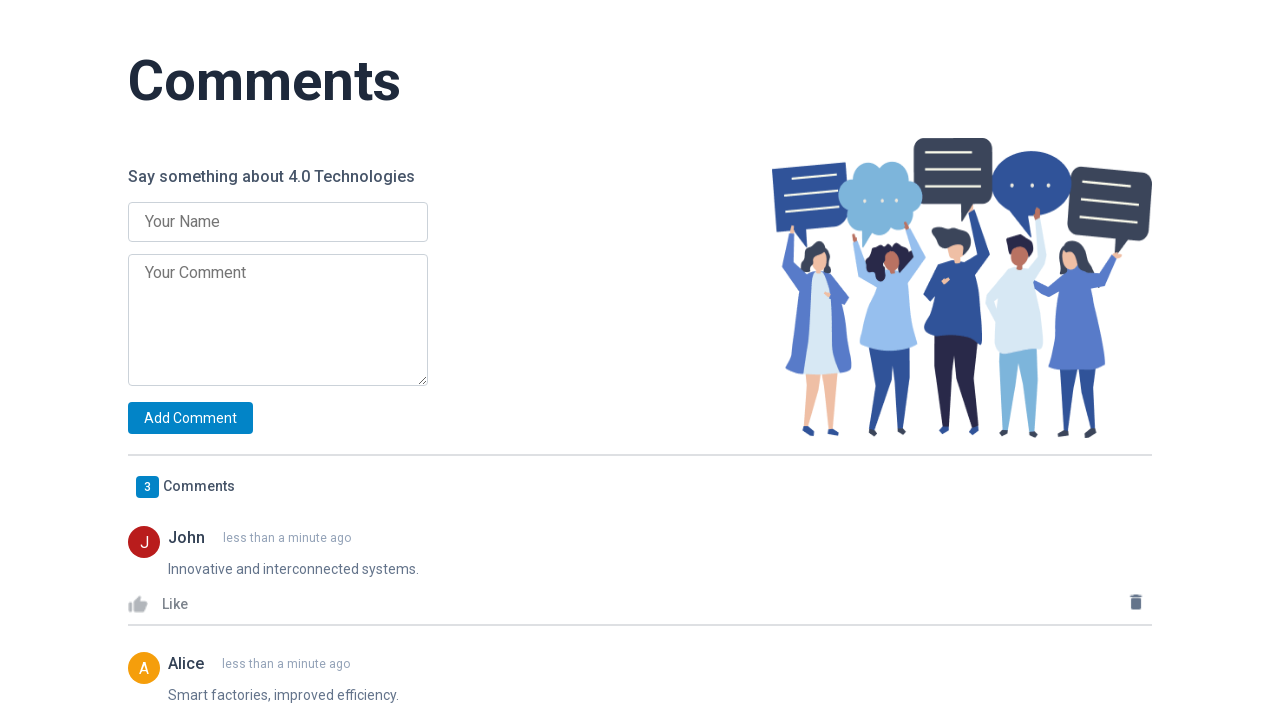

Filled username field with 'Harry' on input.name-input
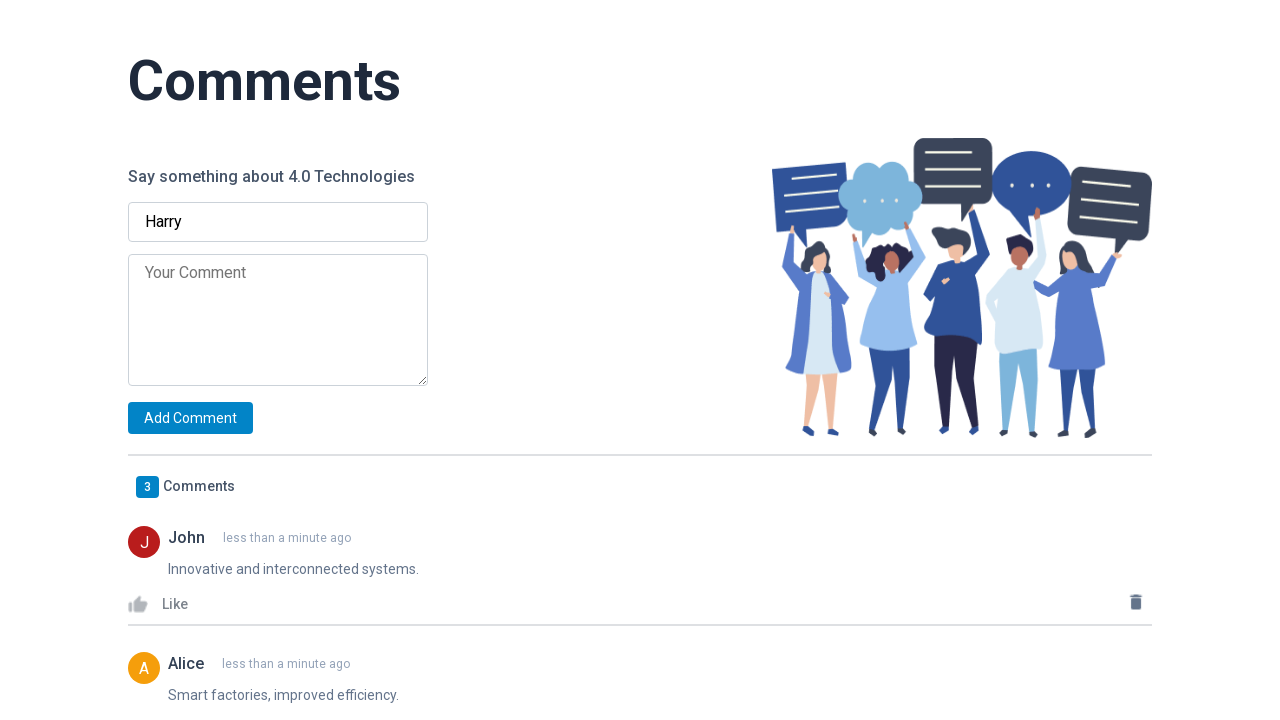

Filled comment field with text from Harry on textarea.comment-input
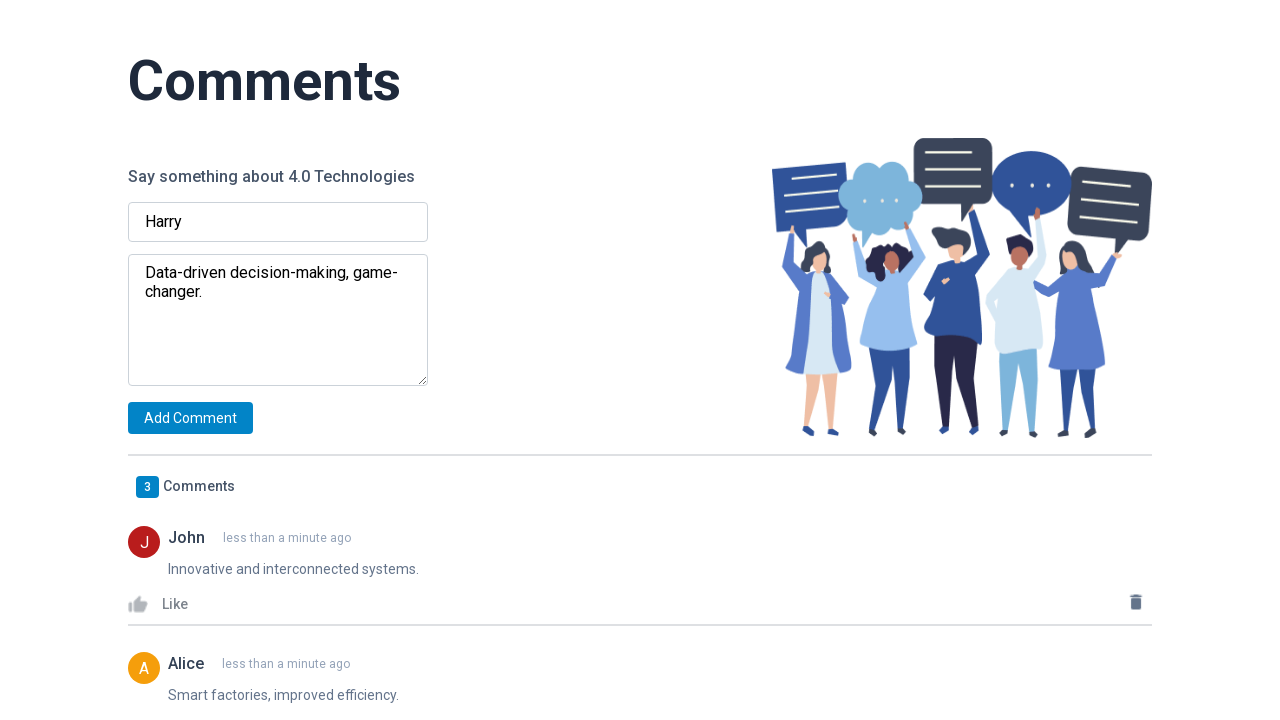

Clicked add comment button at (190, 418) on button.add-button
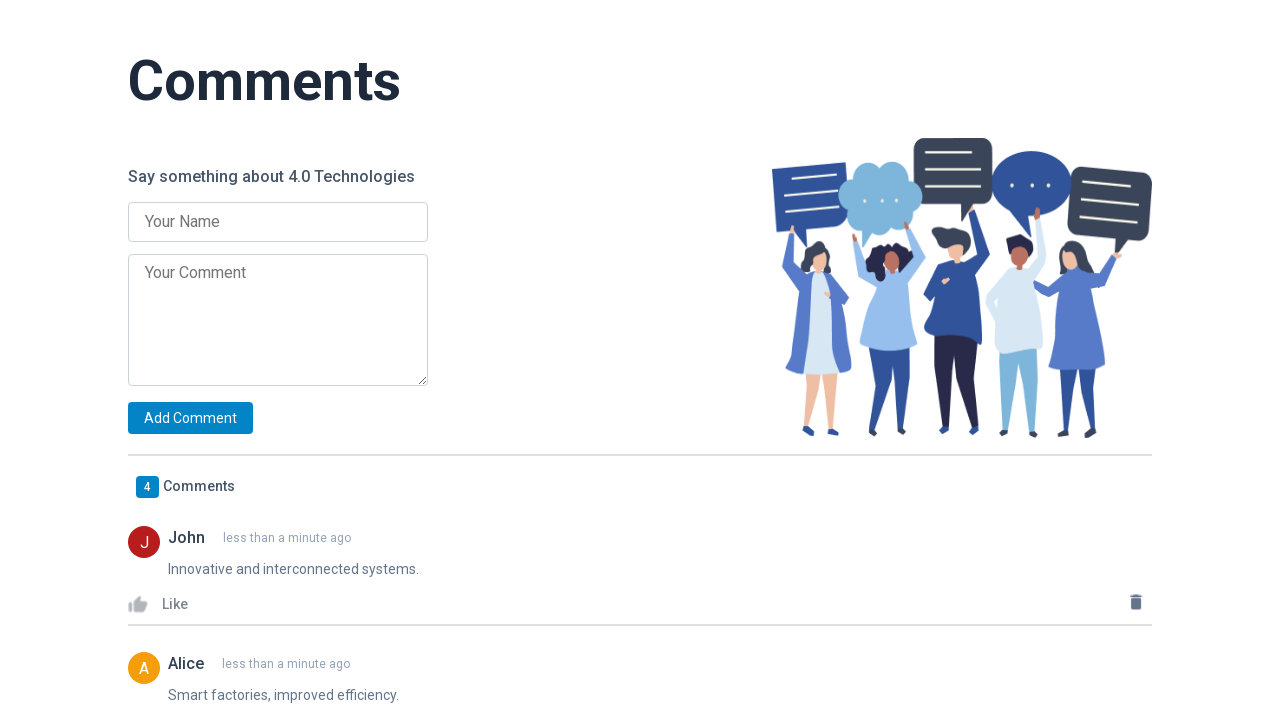

Waited for comment to be added
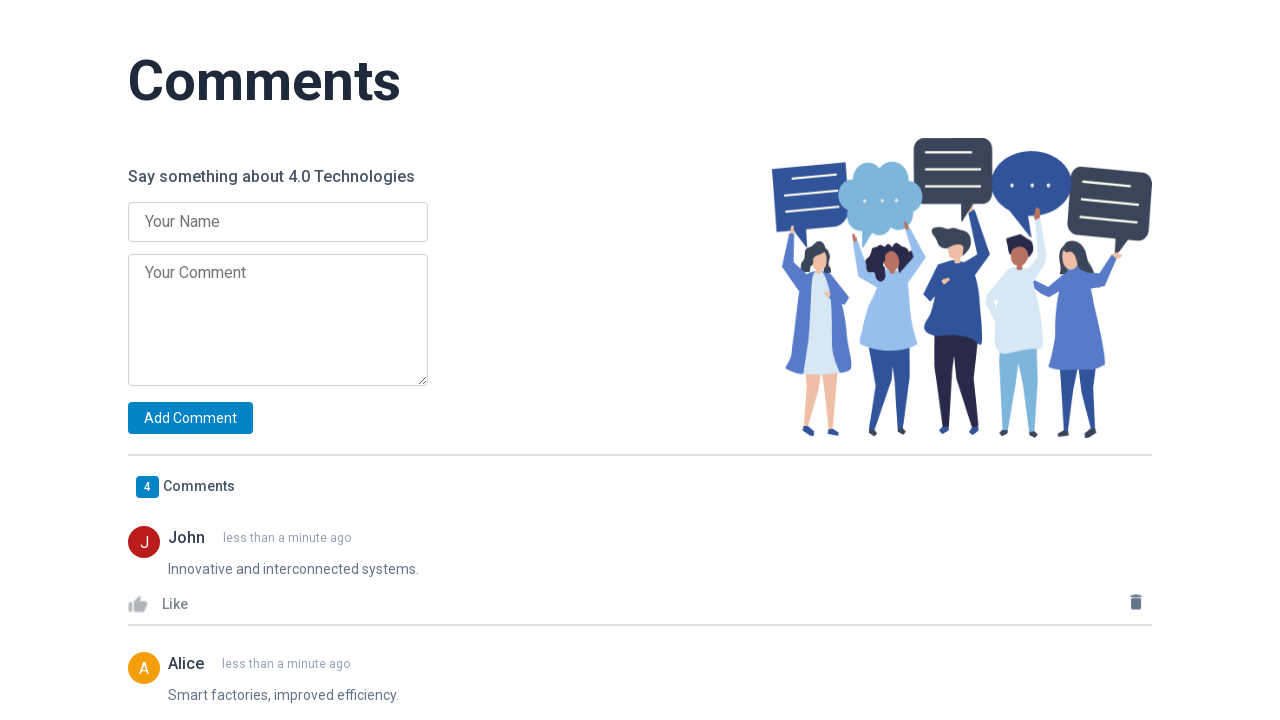

Verified initial for 'Harry' is displayed
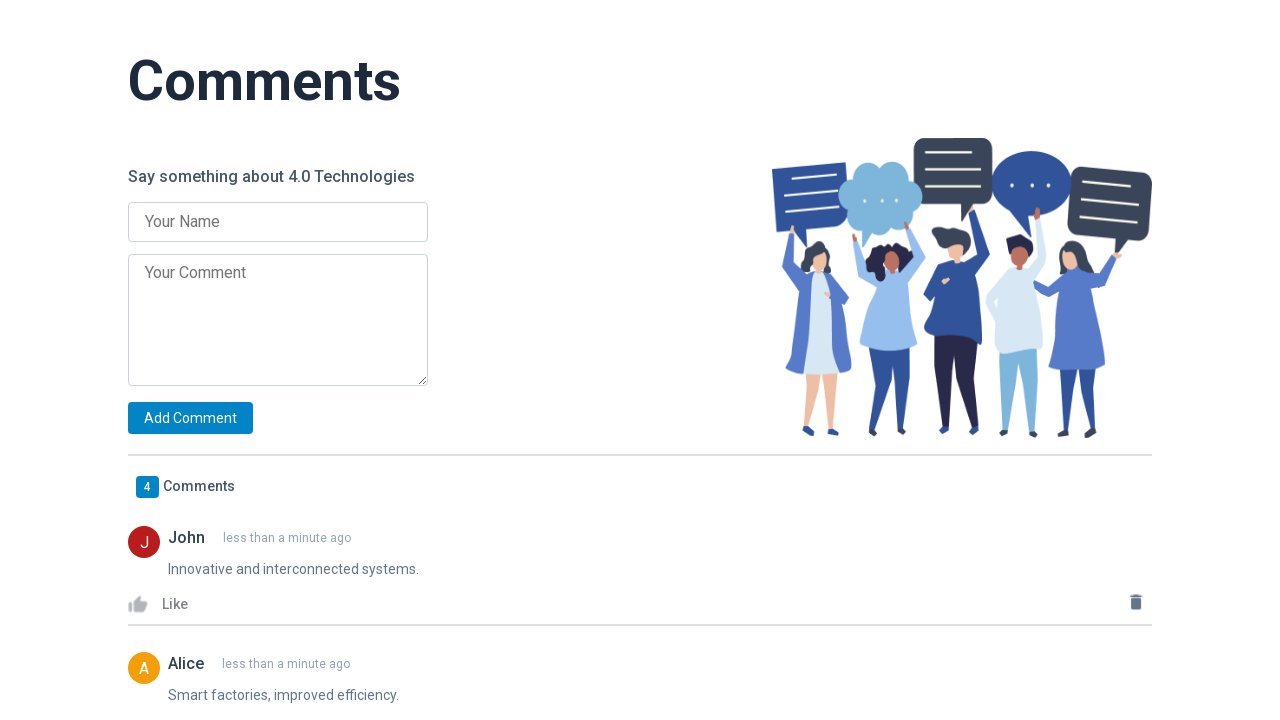

Filled username field with 'Bob' on input.name-input
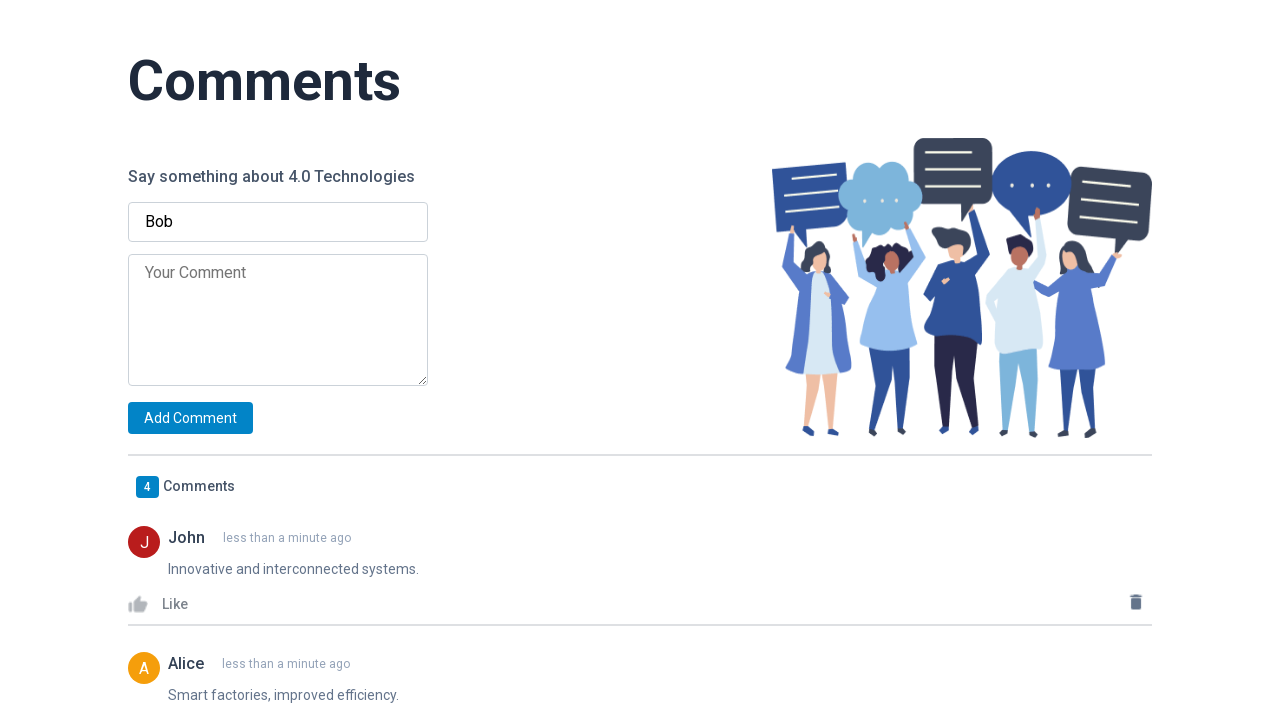

Filled comment field with text from Bob on textarea.comment-input
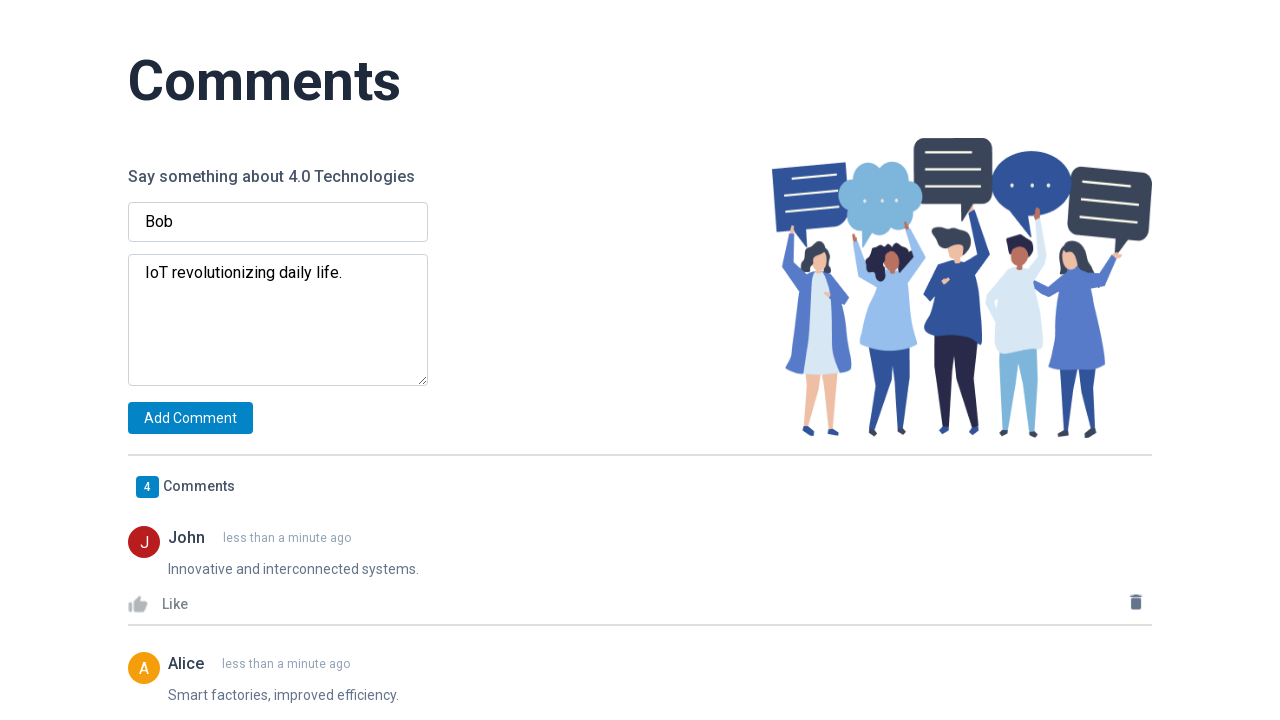

Clicked add comment button at (190, 418) on button.add-button
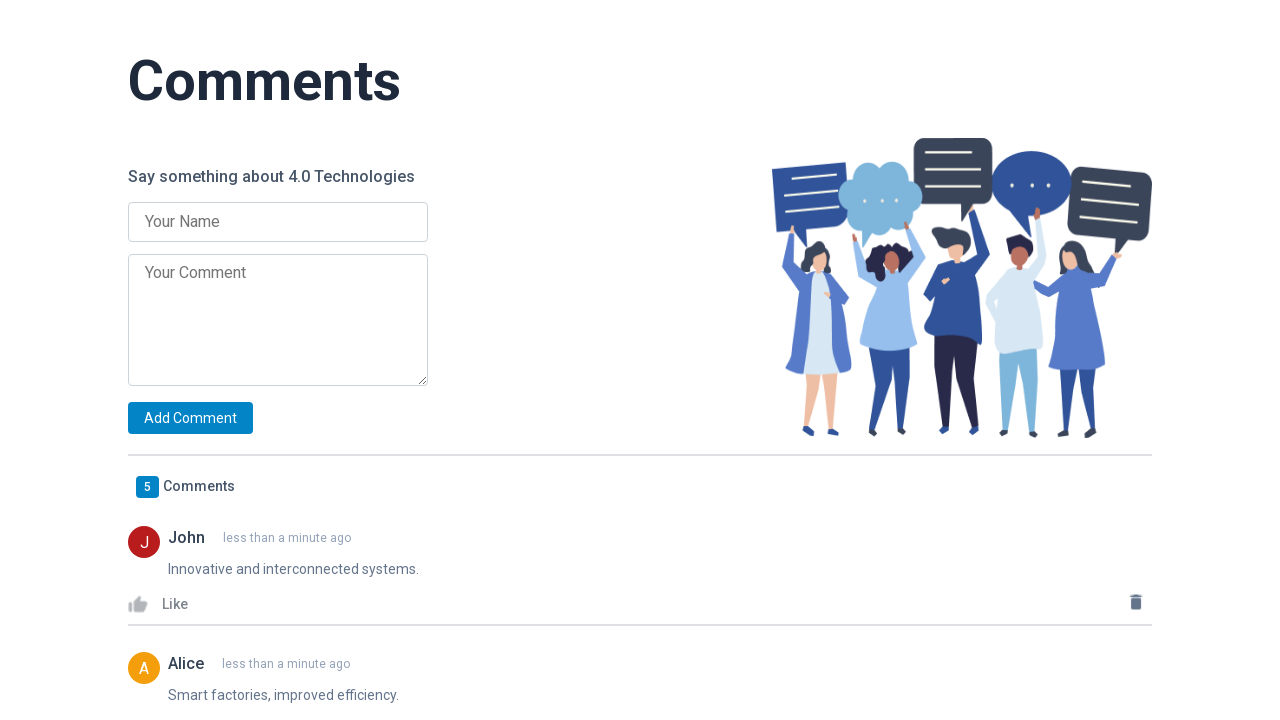

Waited for comment to be added
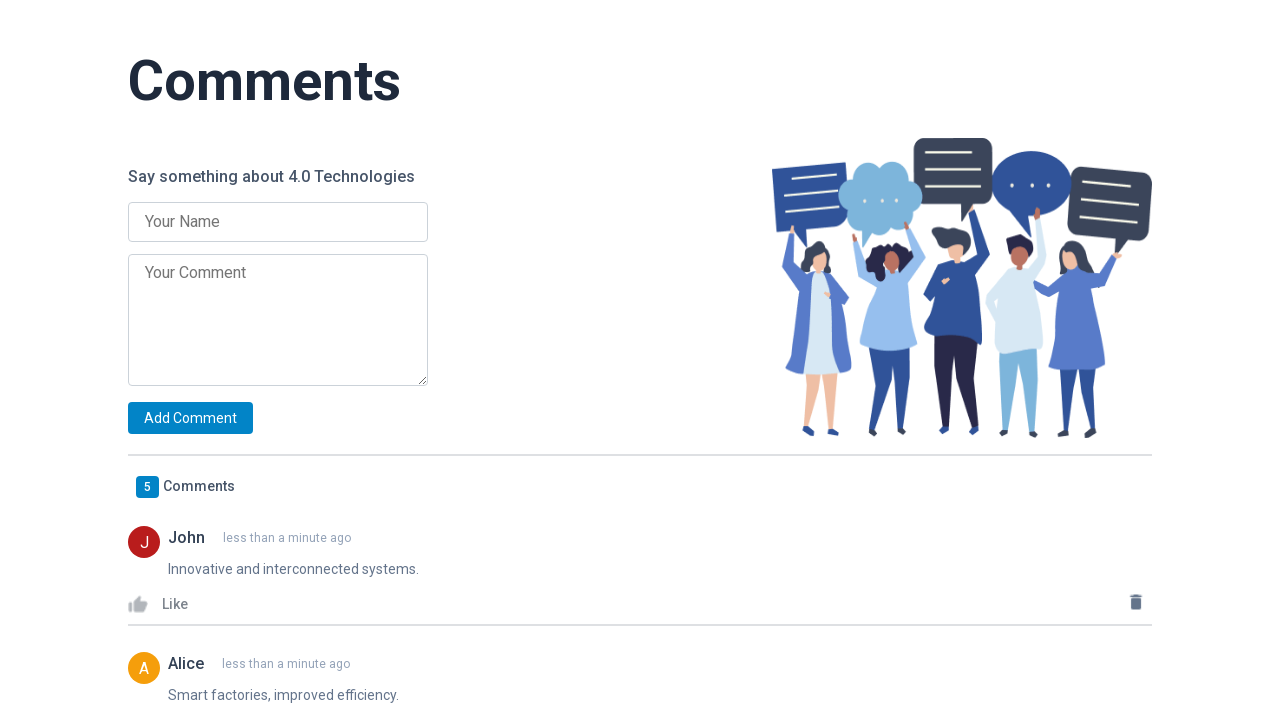

Verified initial for 'Bob' is displayed
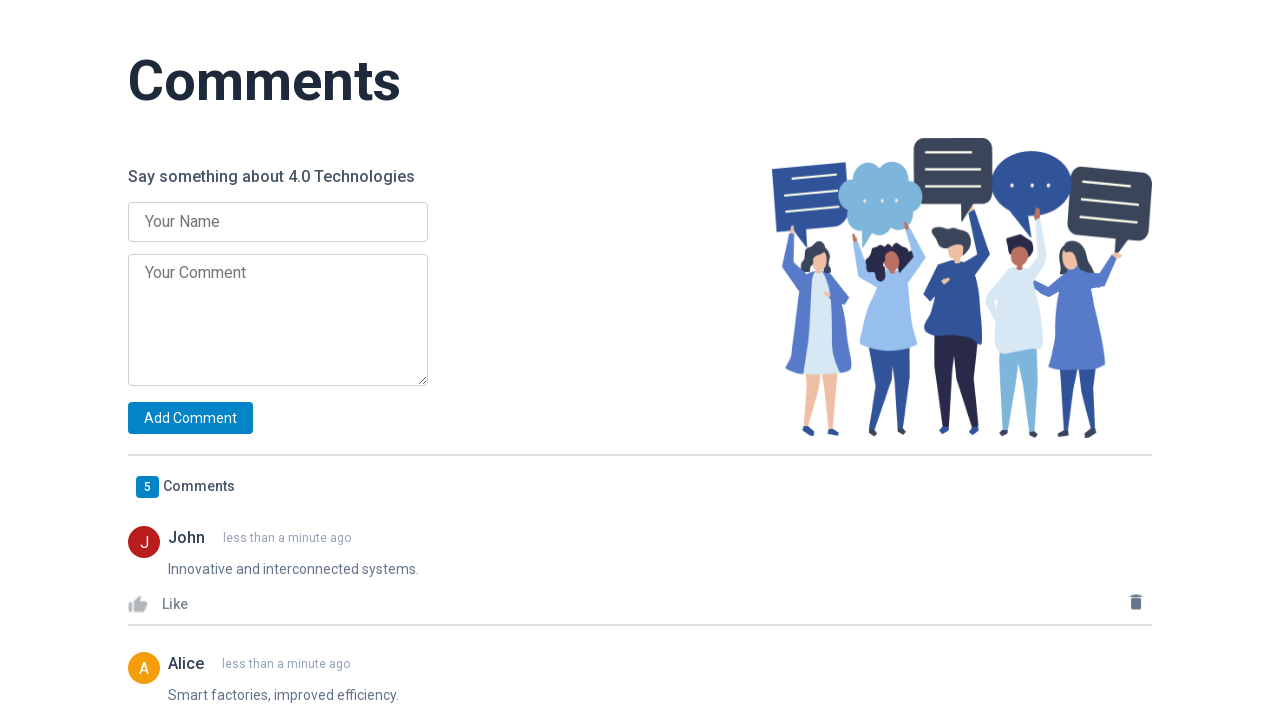

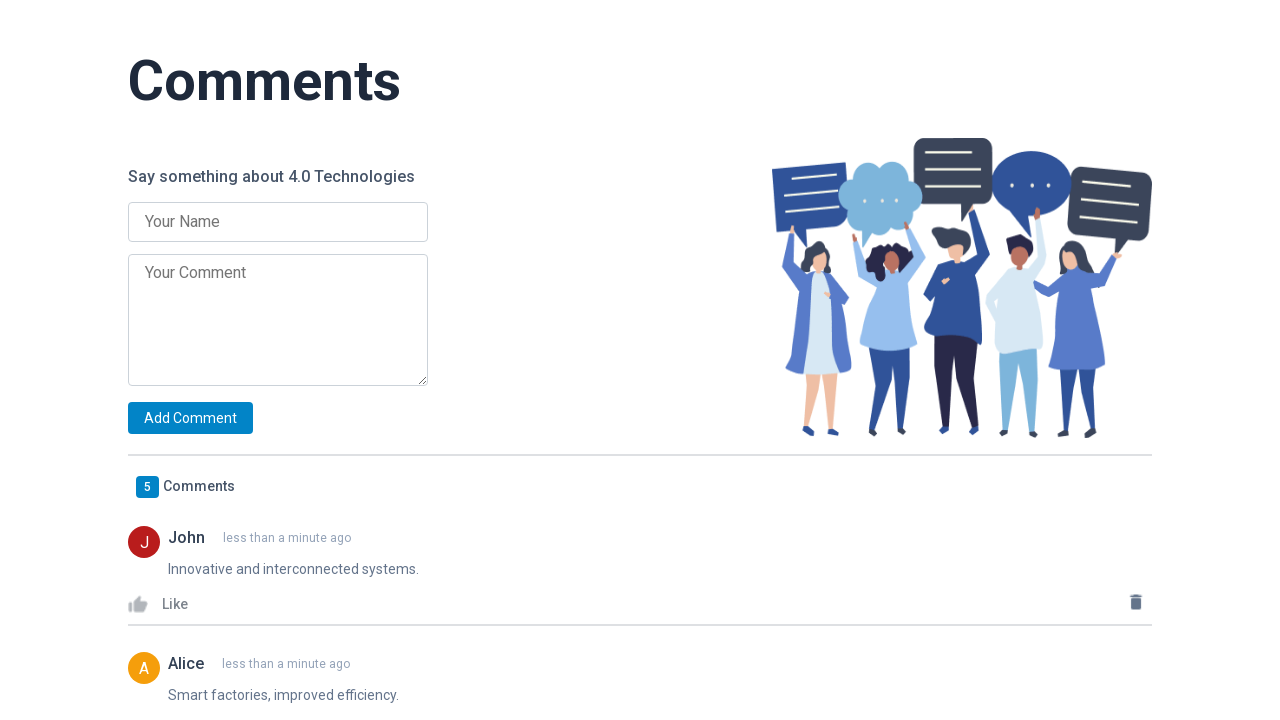